Tests login page form controls by filling username/password fields, selecting a radio button, clicking a prompt button, selecting from dropdown, checking terms checkbox, and verifying a blinking text element attribute

Starting URL: https://rahulshettyacademy.com/loginpagePractise/

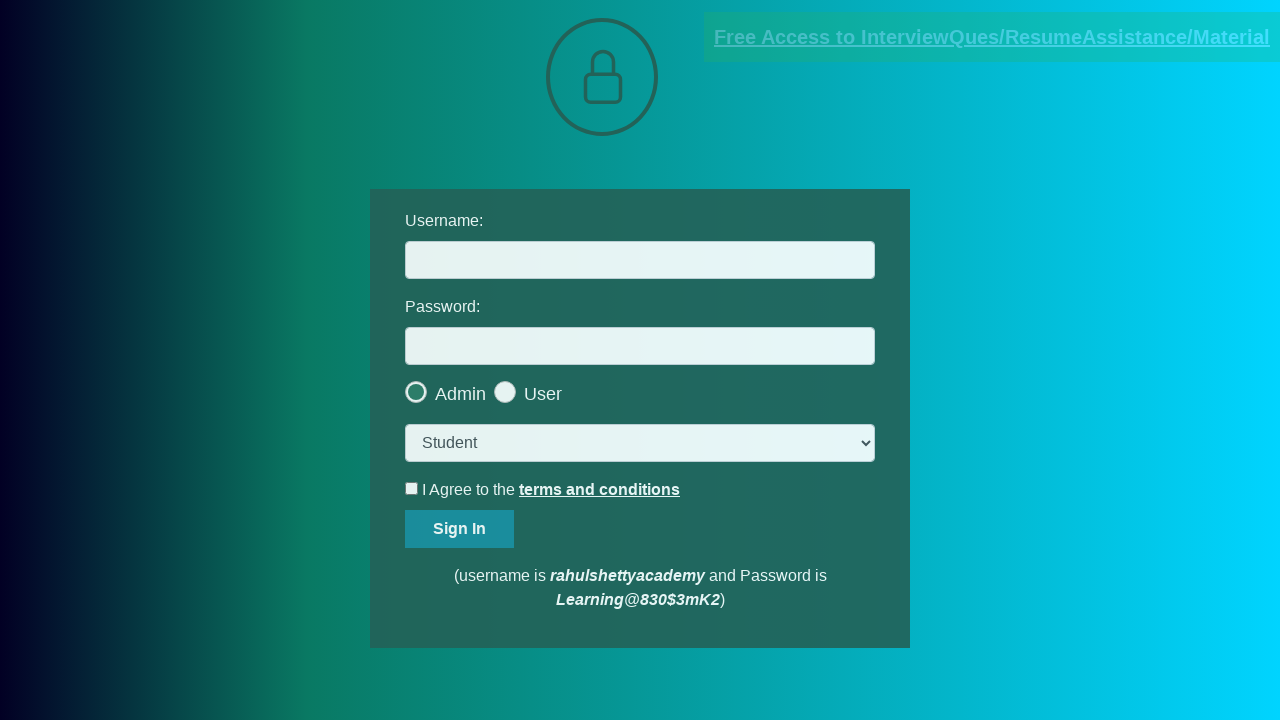

Filled username field with 'test-user' on #username
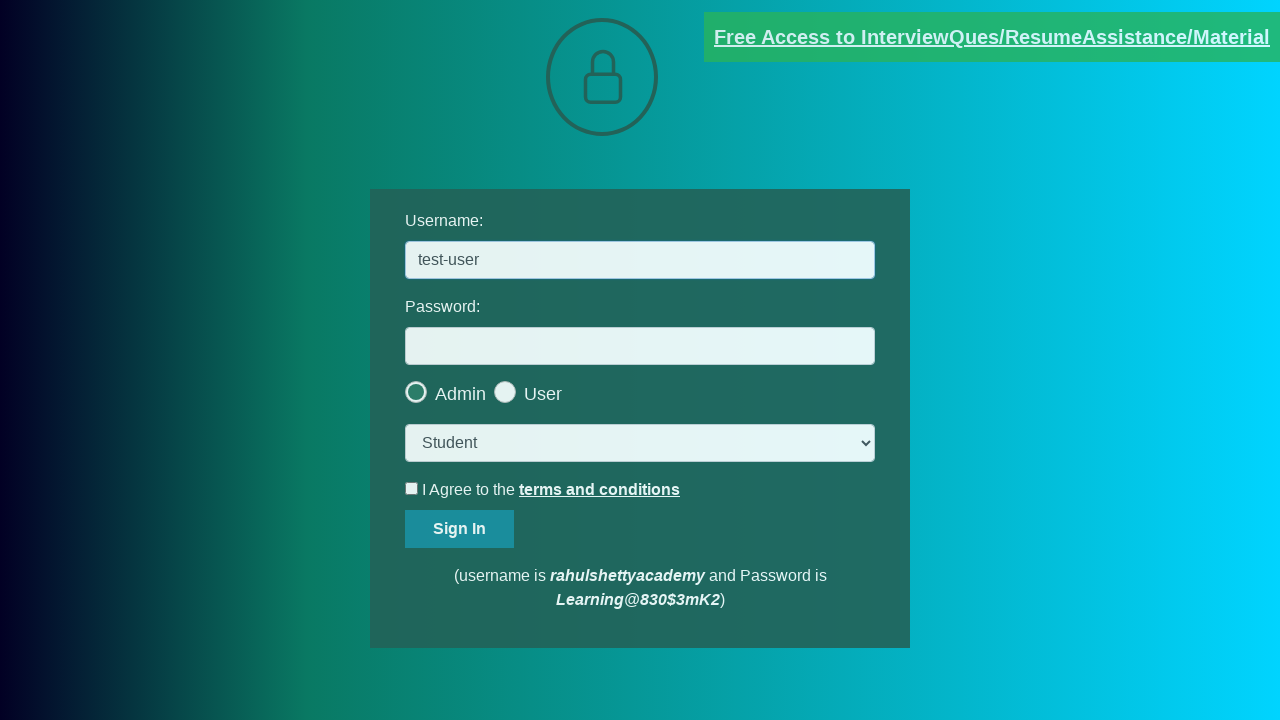

Filled password field with 'test-password' on #password
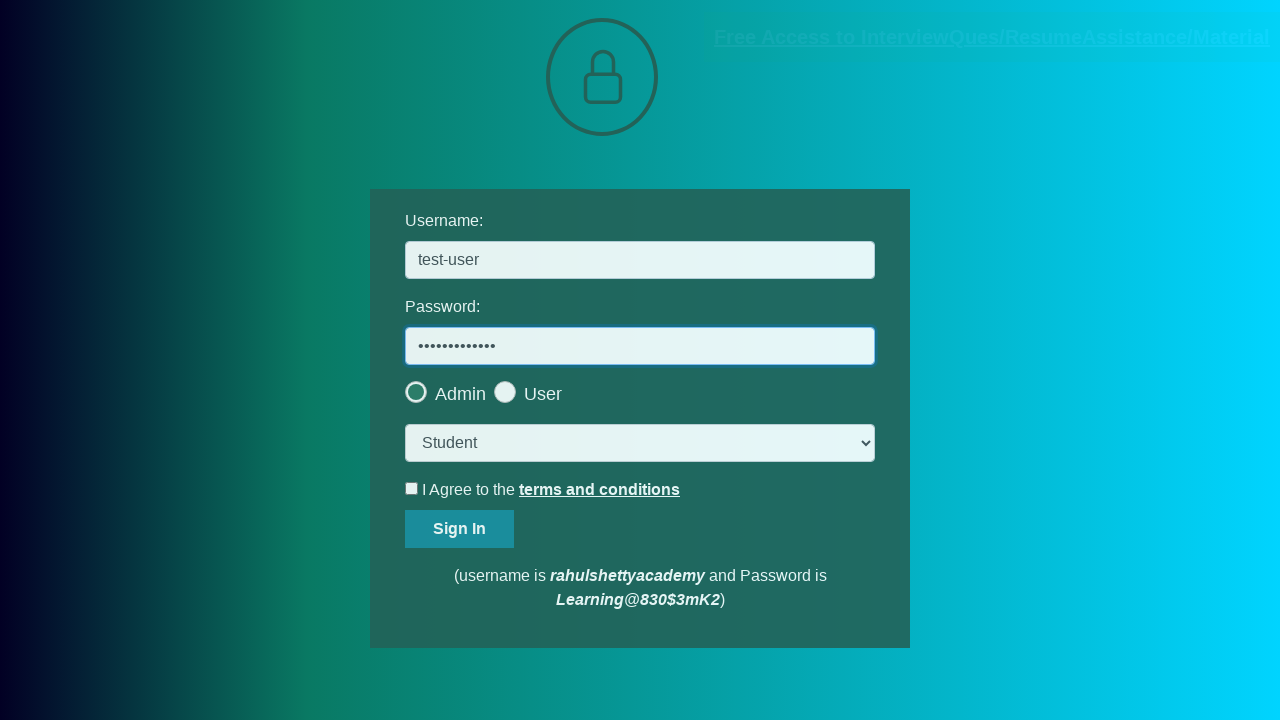

Clicked User radio button (second radio option) at (543, 394) on .radiotextsty >> nth=1
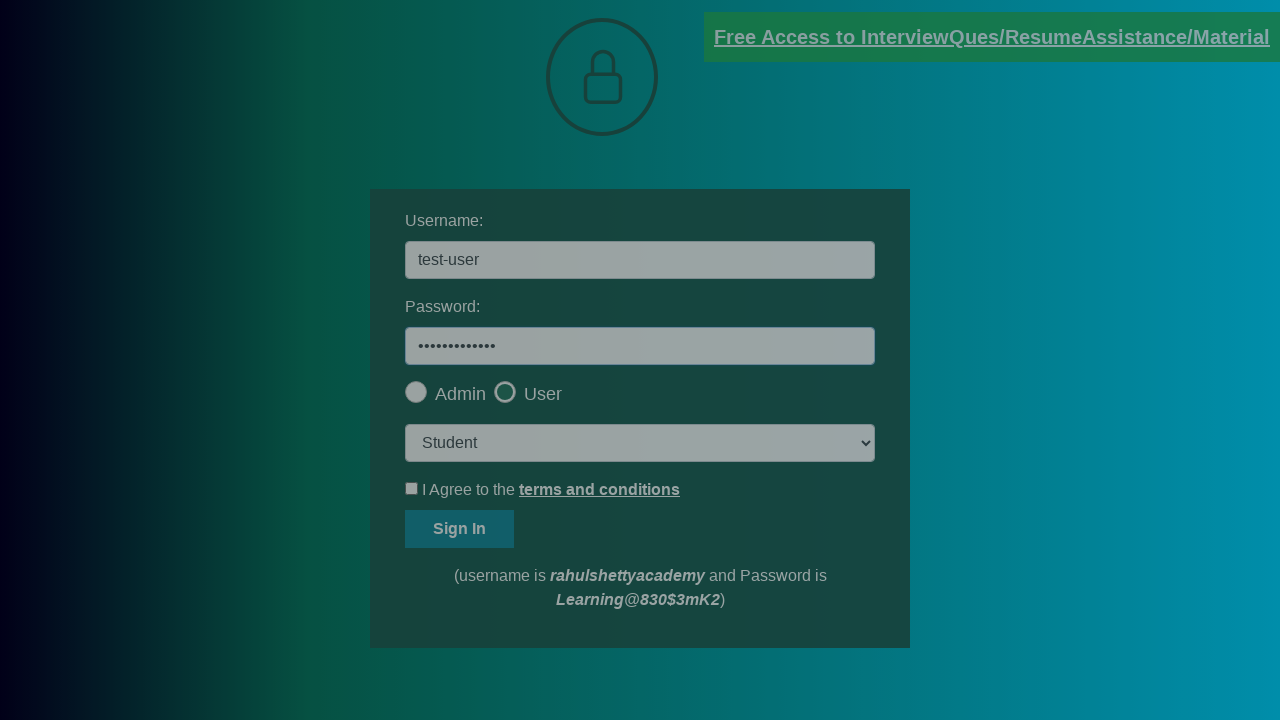

Clicked okay button to confirm prompt at (698, 144) on #okayBtn
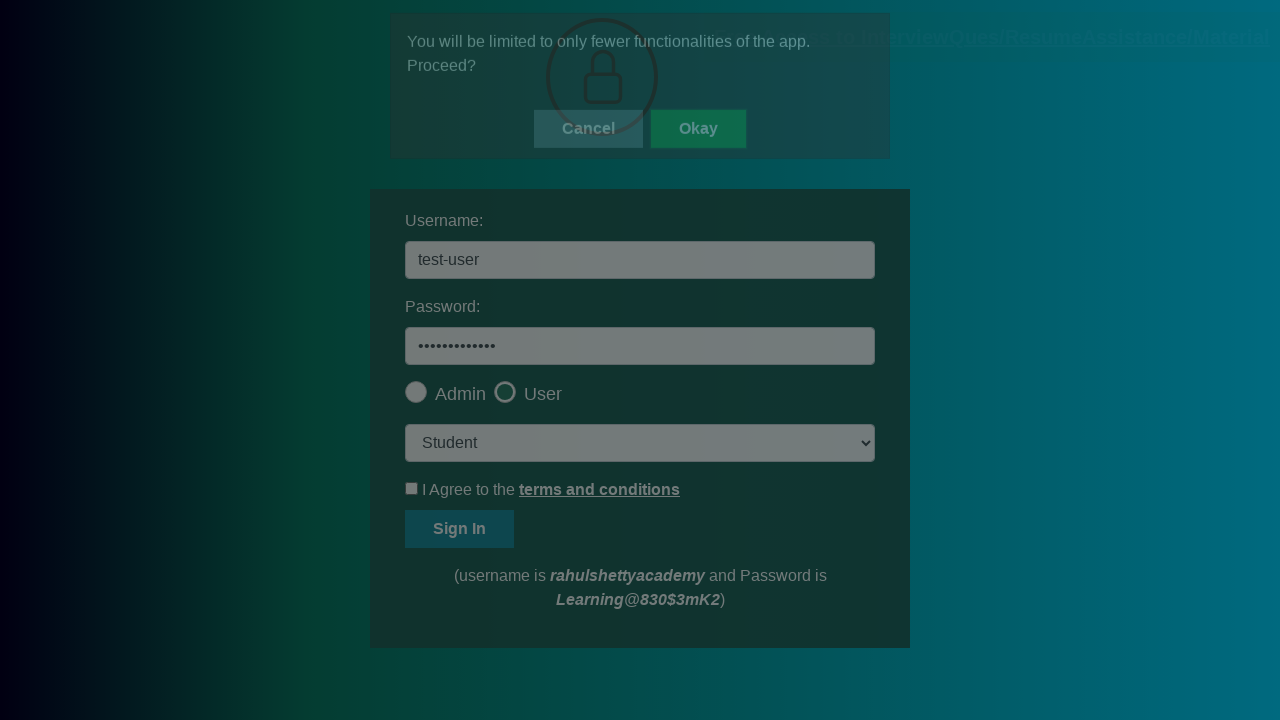

Selected 'teach' option from dropdown on [data-style='btn-info']
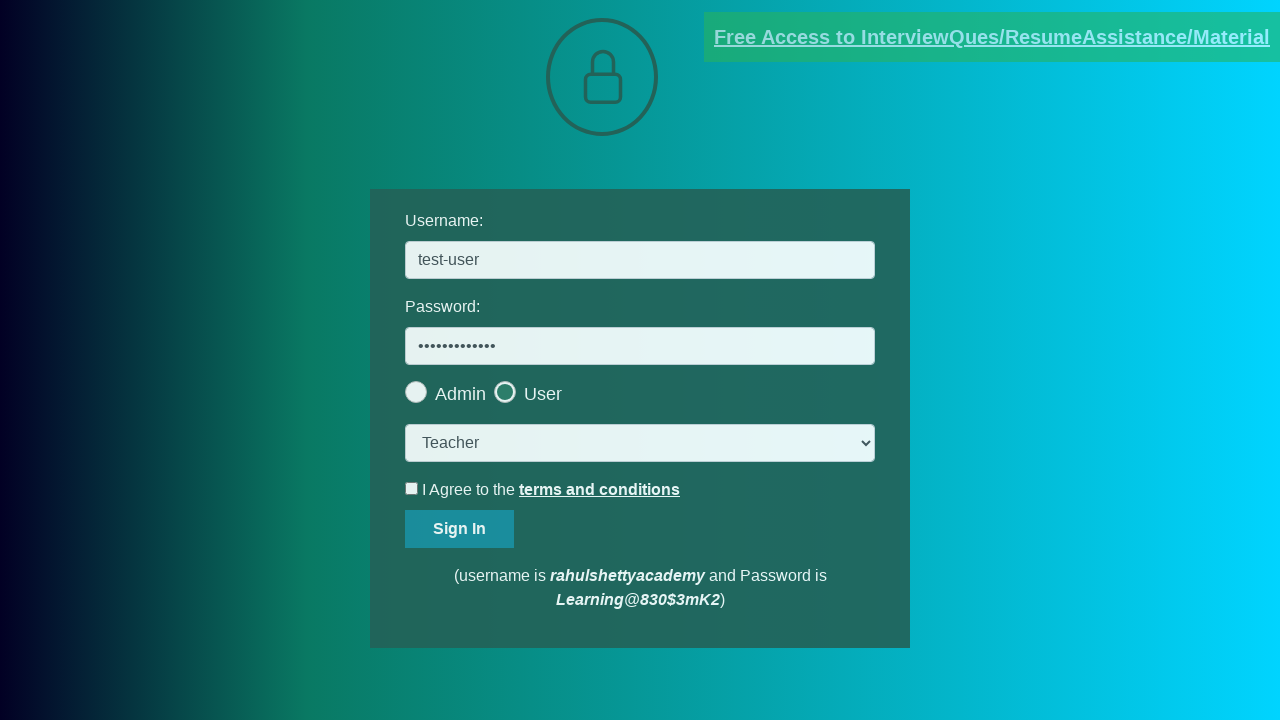

Checked the terms and conditions checkbox at (412, 488) on #terms
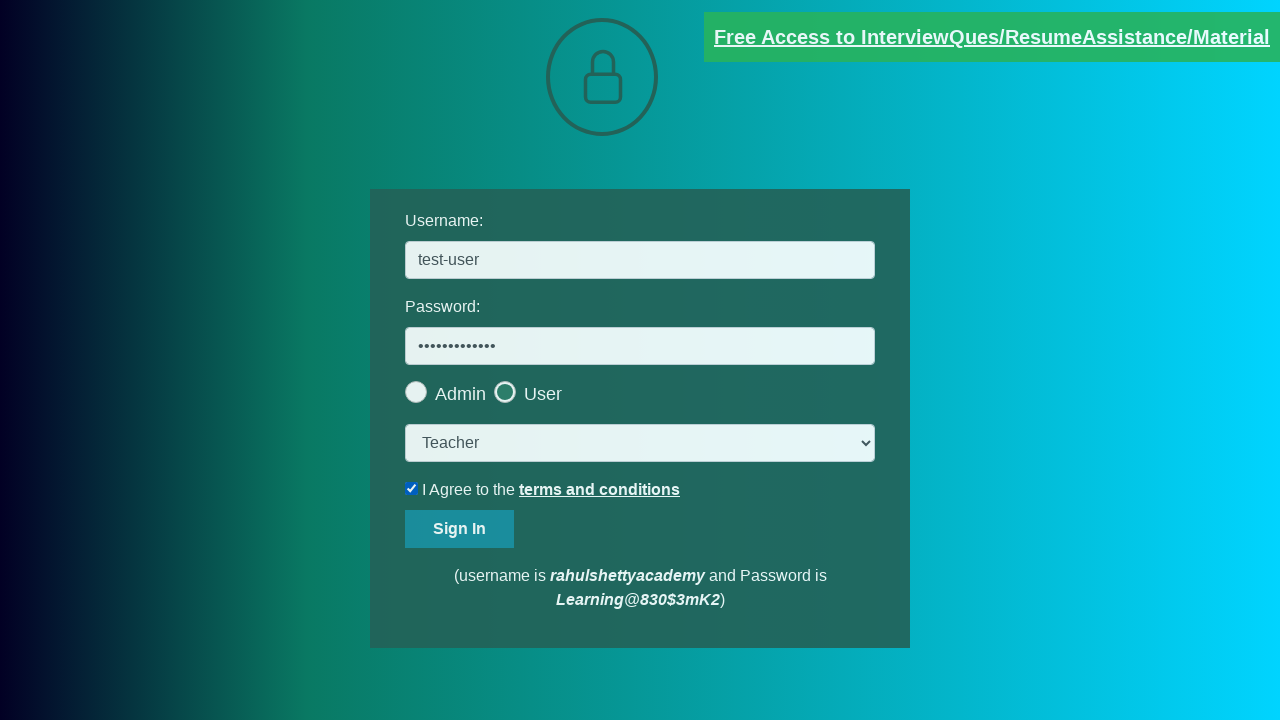

Verified blinking text element has 'blinkingText' class attribute
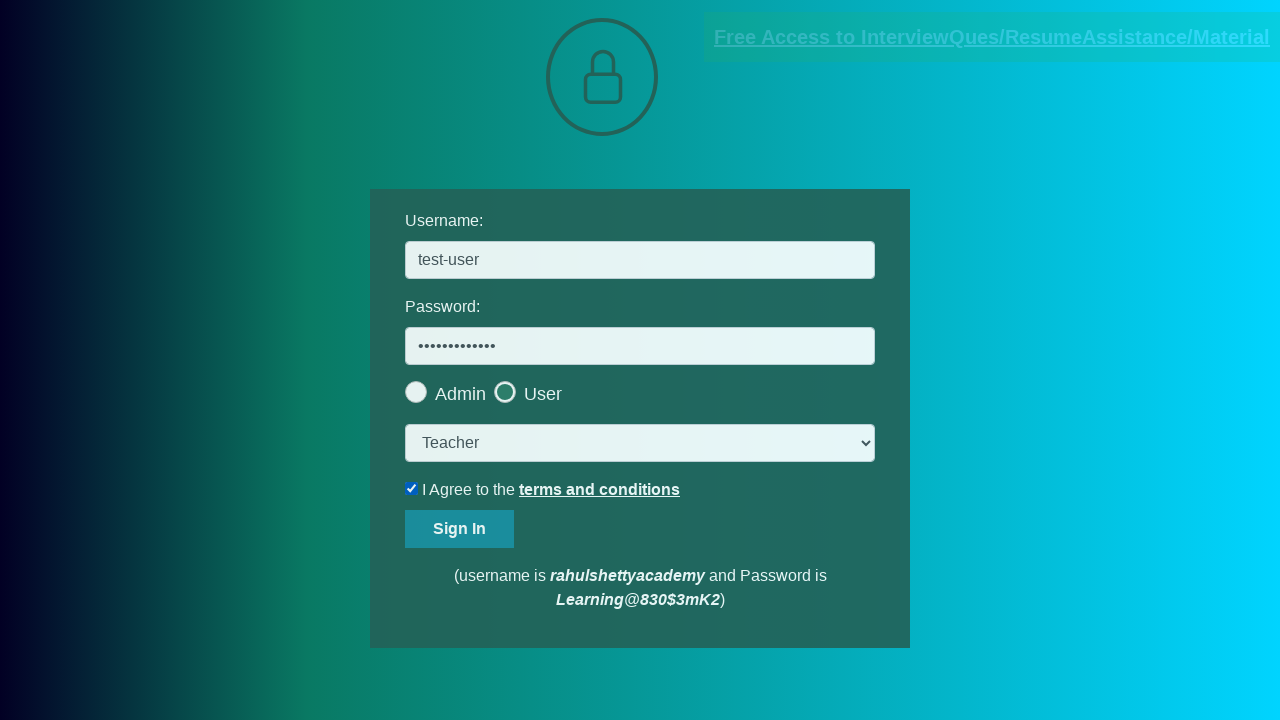

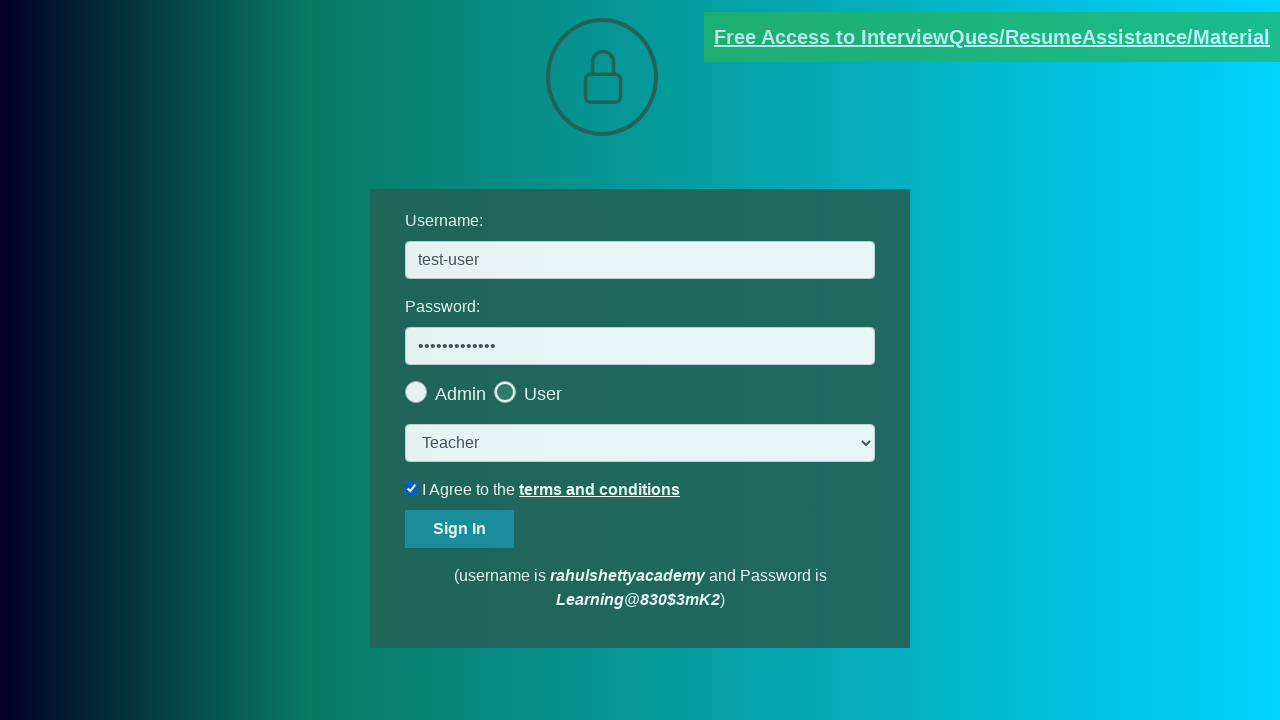